Navigates to a practice page and scrolls down by 500 pixels to view content below the fold

Starting URL: https://www.letskodeit.com/practice

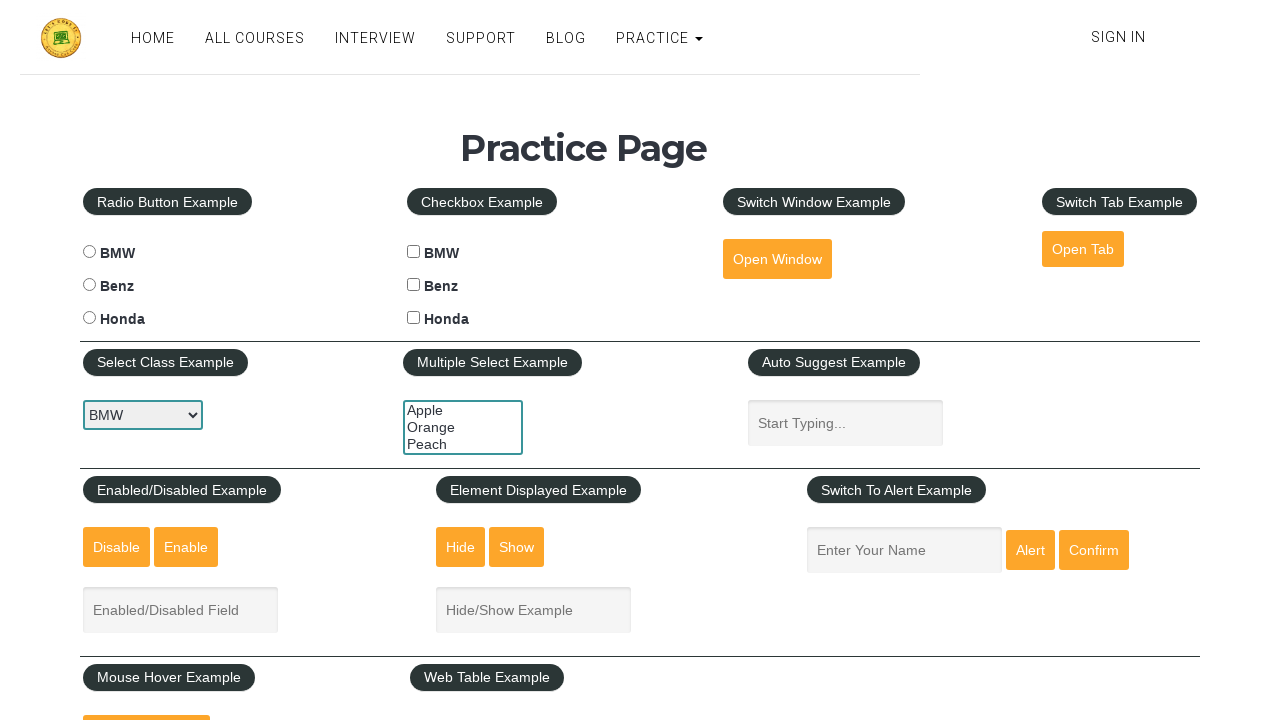

Navigated to practice page at https://www.letskodeit.com/practice
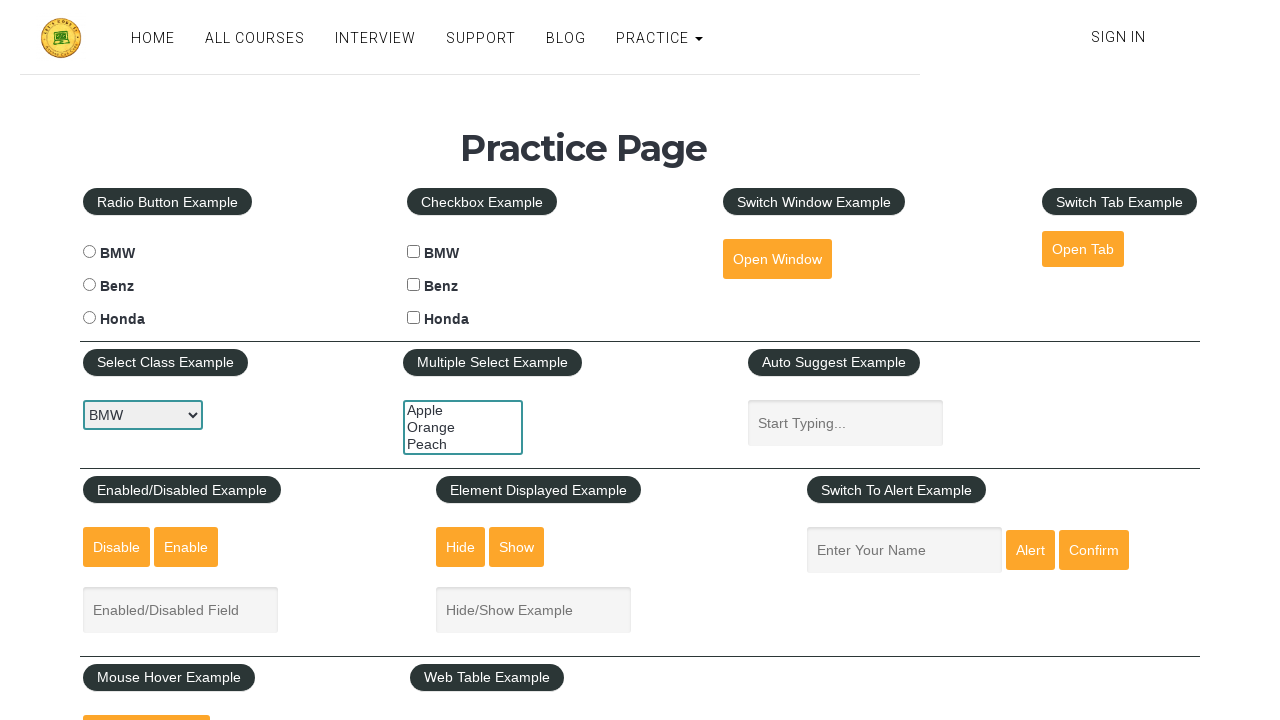

Scrolled down by 500 pixels to view content below the fold
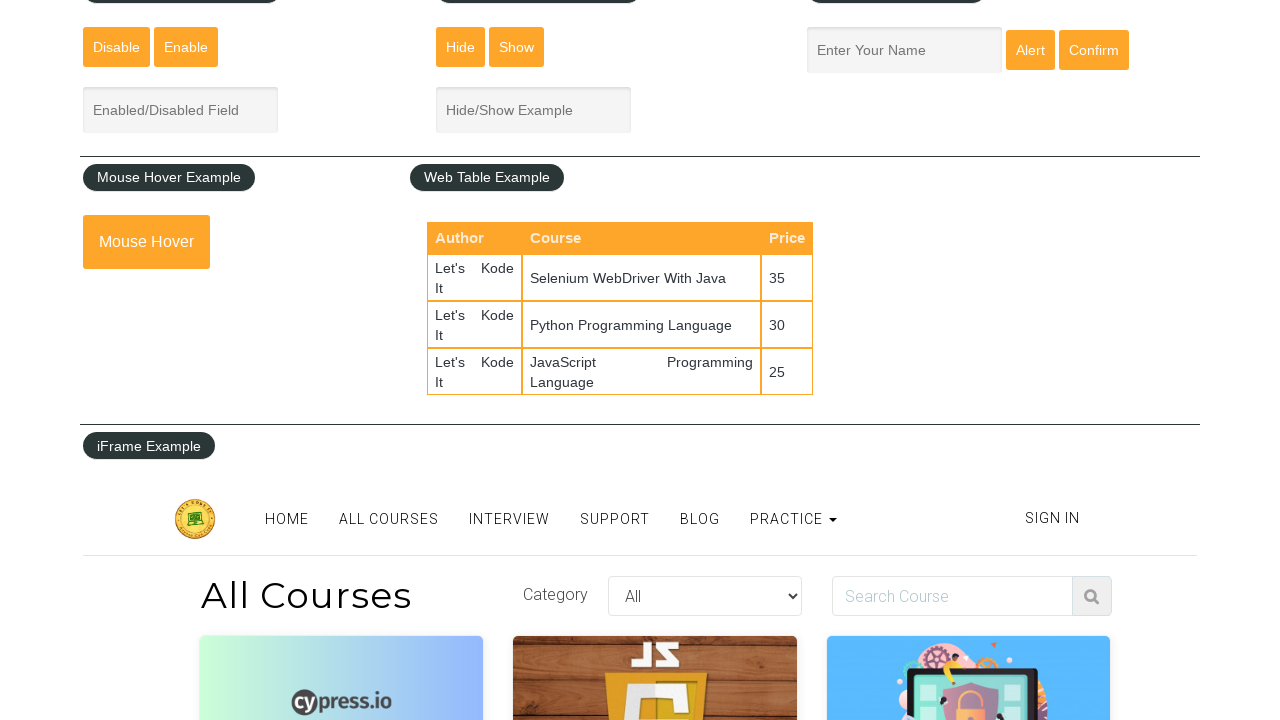

Waited 1 second for scroll to complete
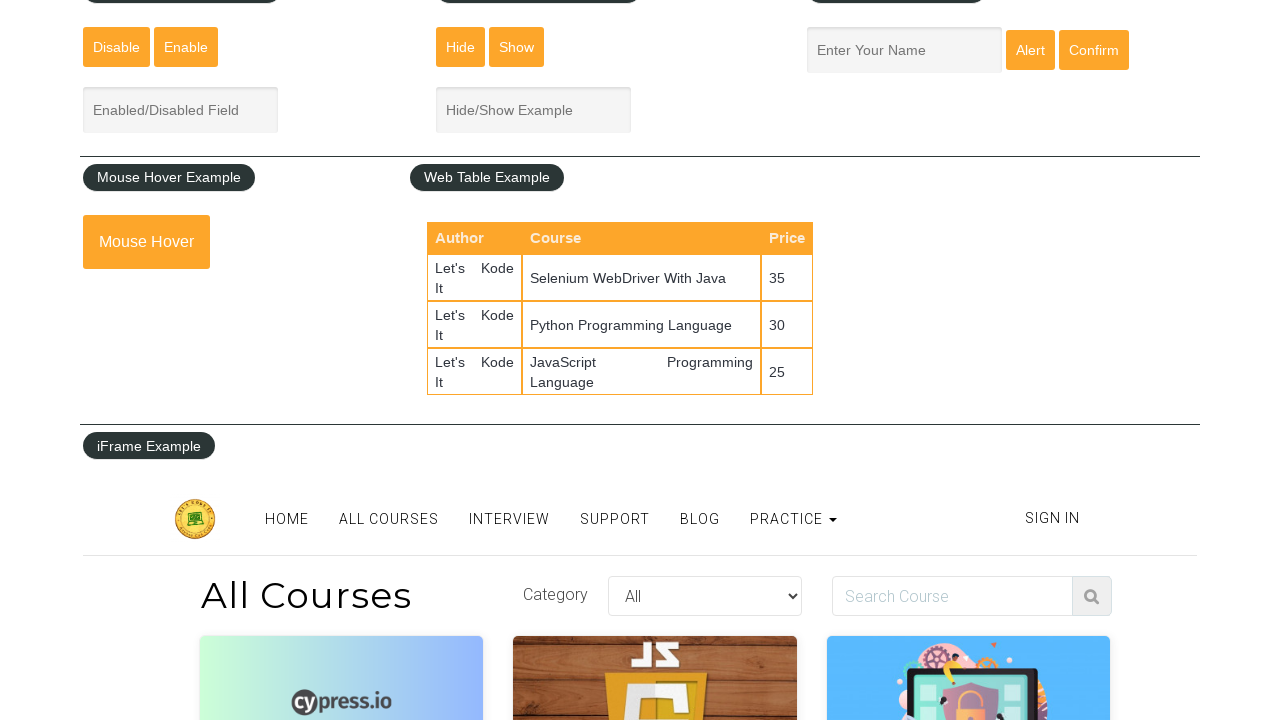

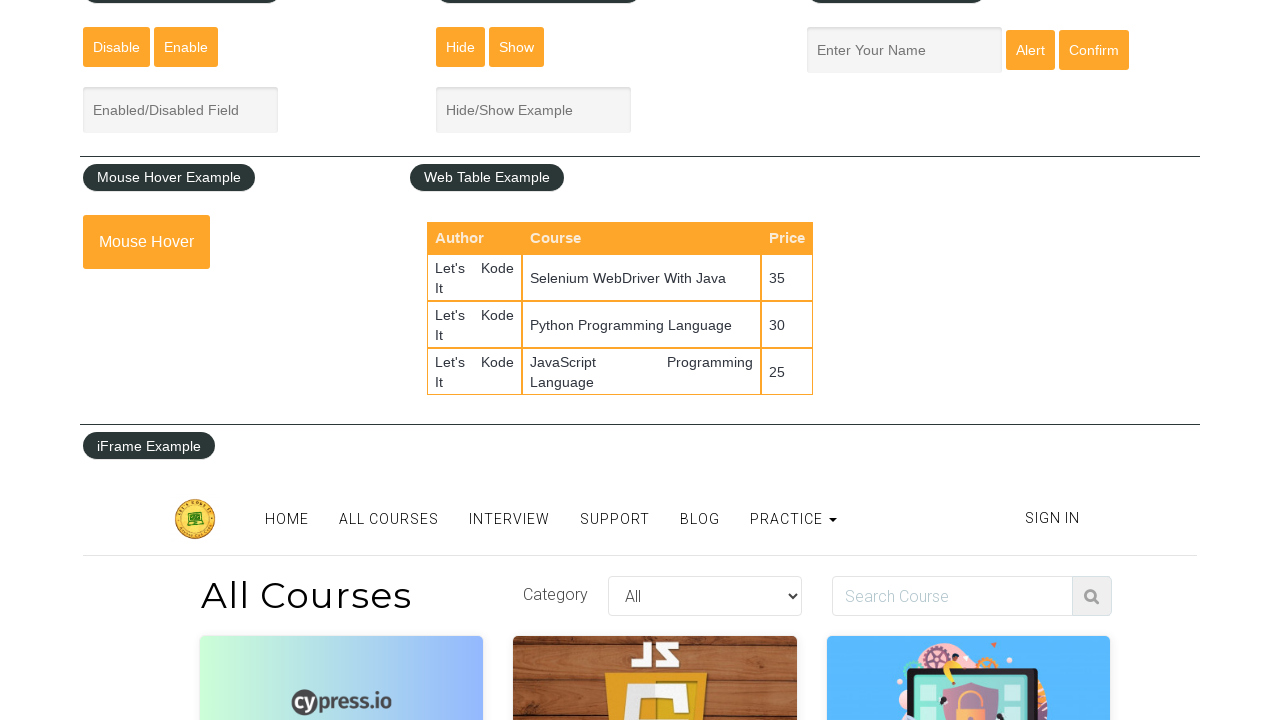